Tests selecting a value from a non-select dropdown by clicking the dropdown trigger and then selecting the Facebook option from the dropdown menu.

Starting URL: https://practice.cydeo.com/dropdown

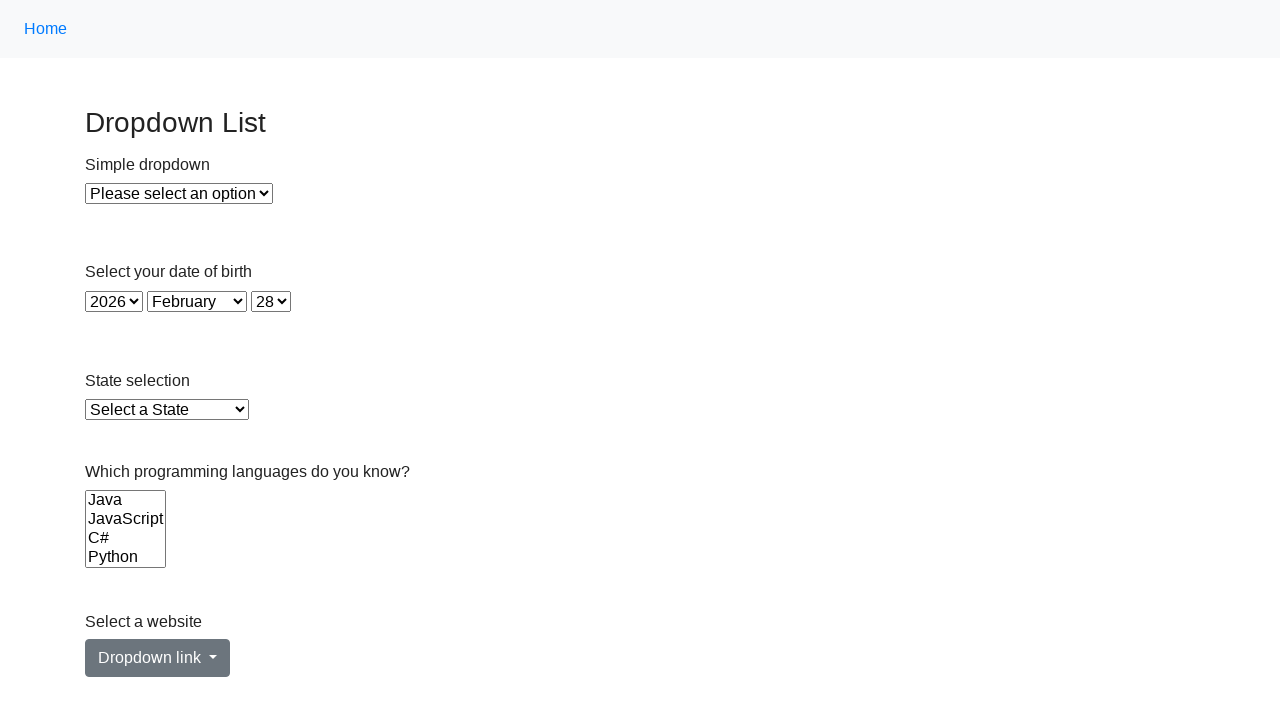

Clicked on the non-select dropdown button at (158, 658) on a#dropdownMenuLink
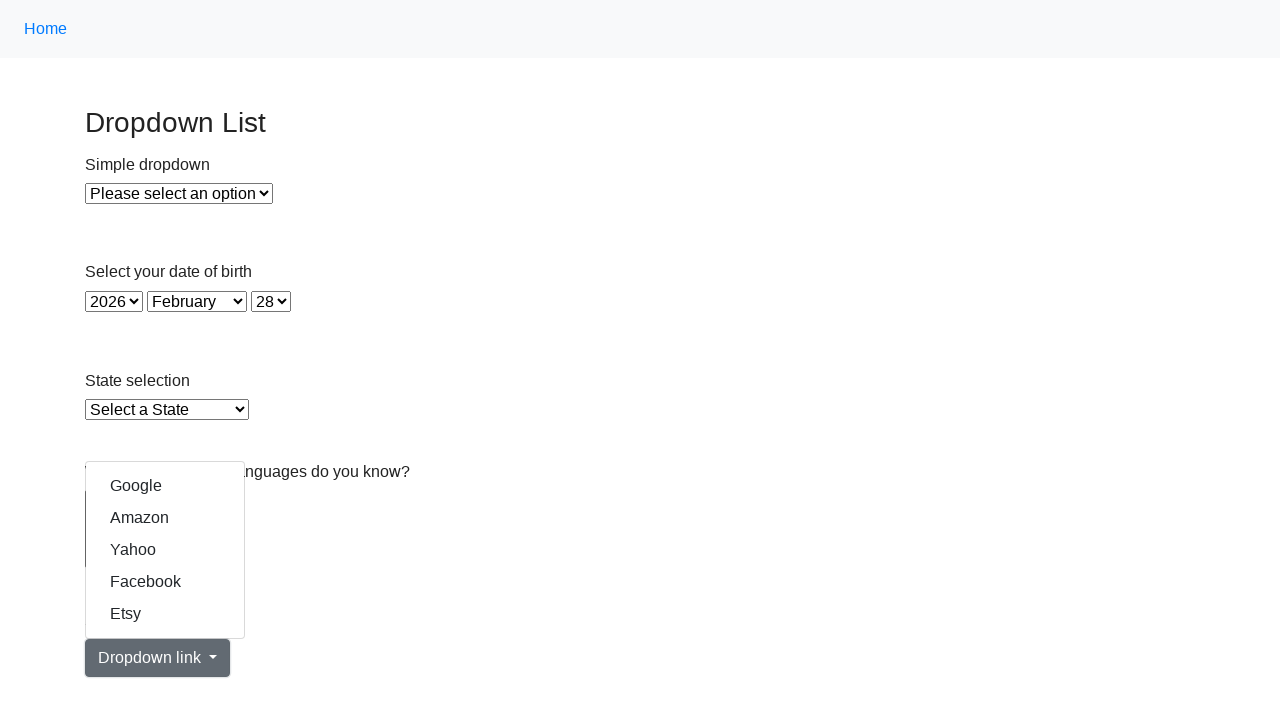

Dropdown menu appeared with options
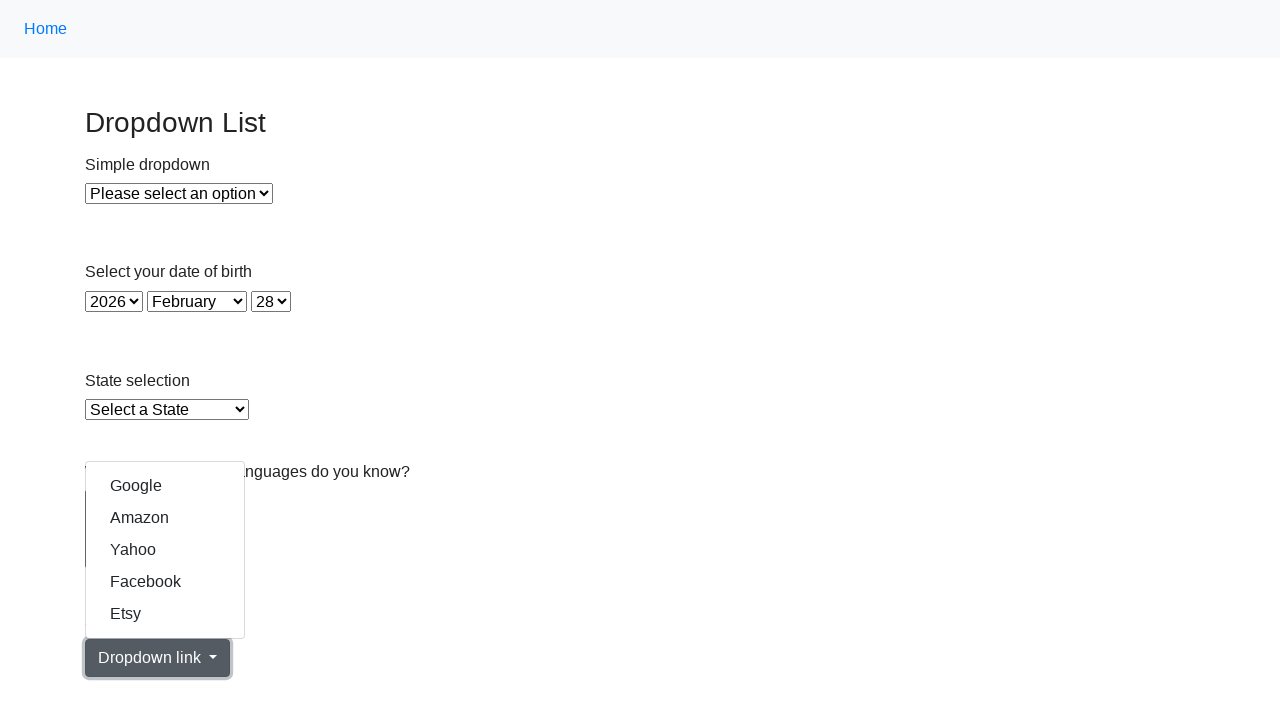

Selected Facebook option from the dropdown menu at (165, 582) on xpath=//a[text()='Facebook']
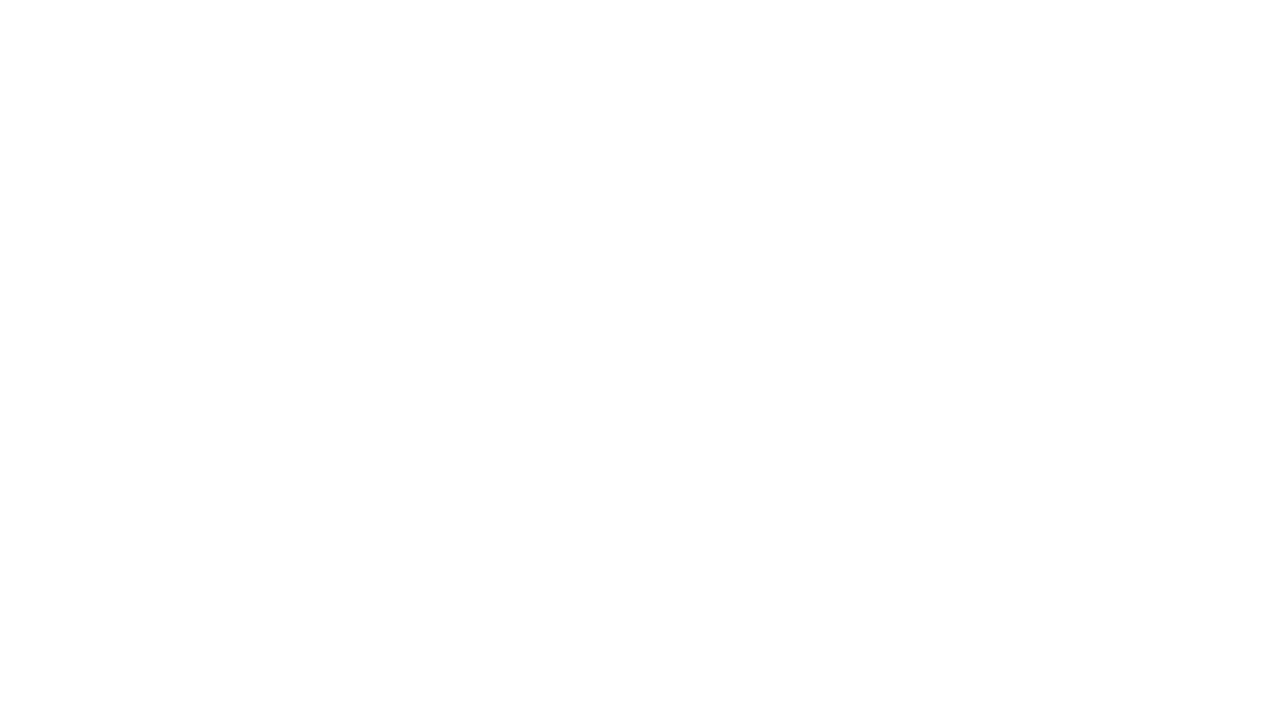

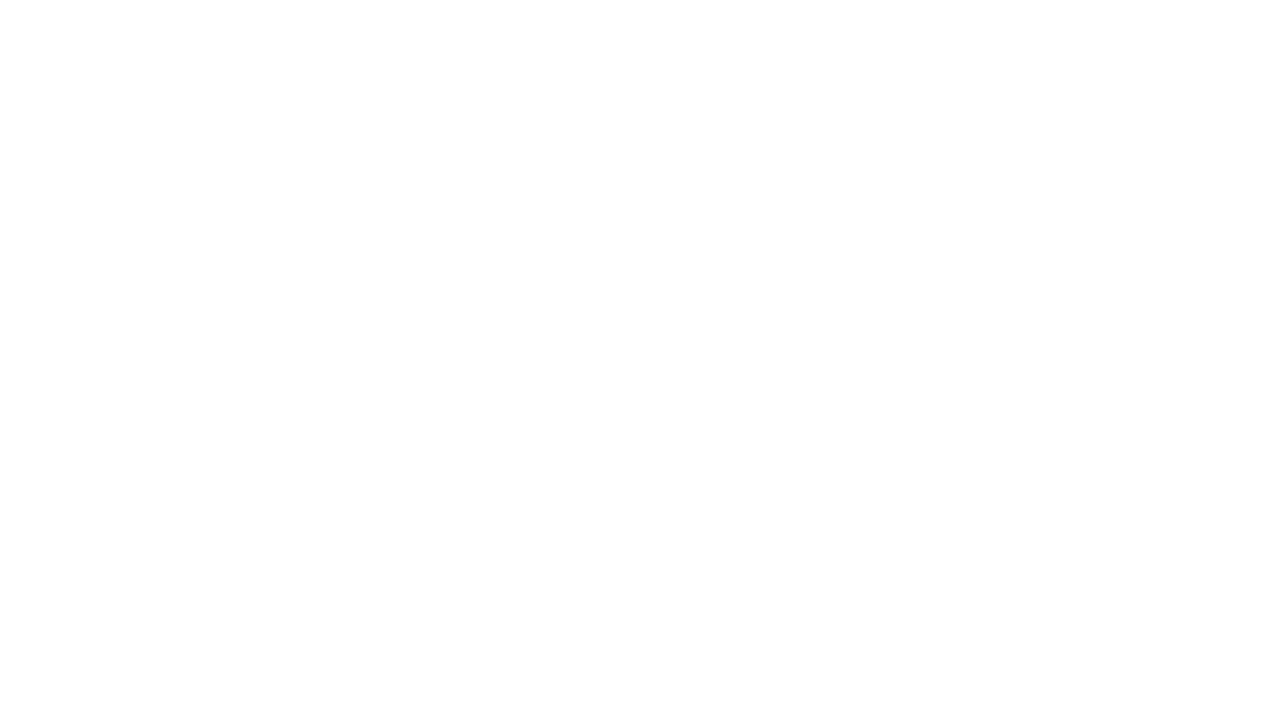